Tests state dropdown functionality by selecting multiple states (Illinois, Virginia, California) and verifying the final selected option is California.

Starting URL: https://practice.cydeo.com/dropdown

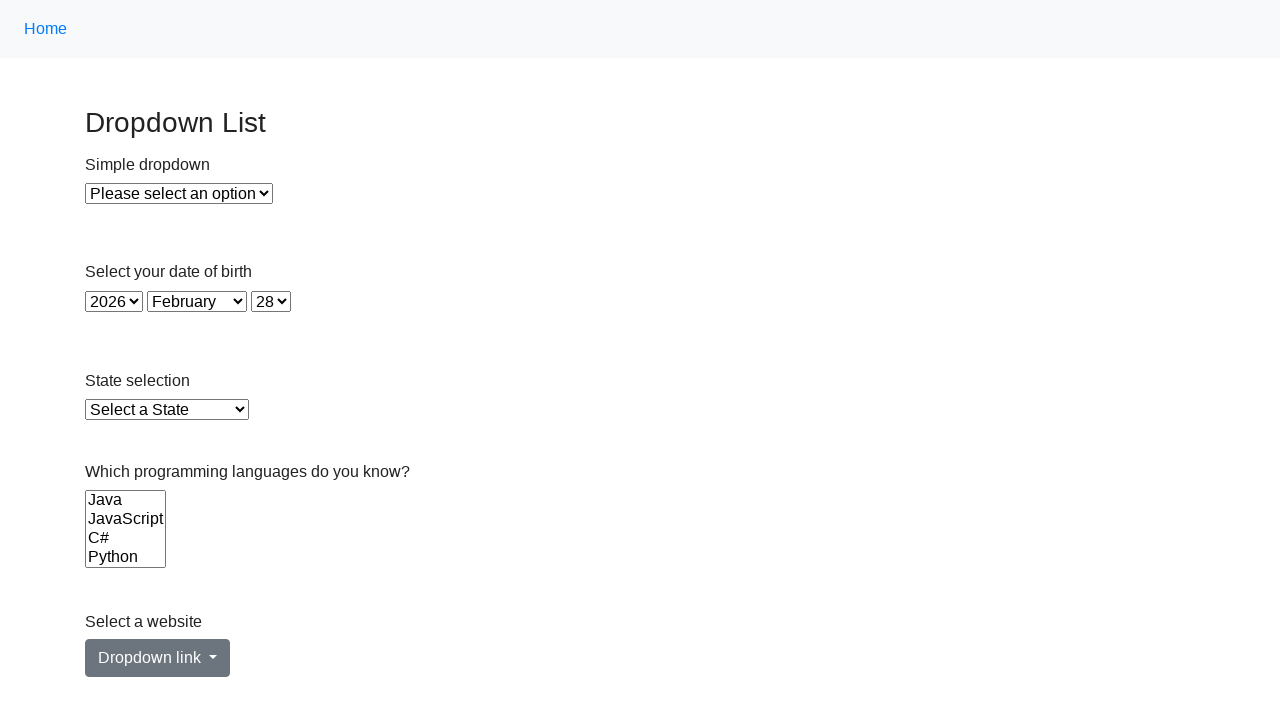

Selected Illinois from state dropdown by visible text on #state
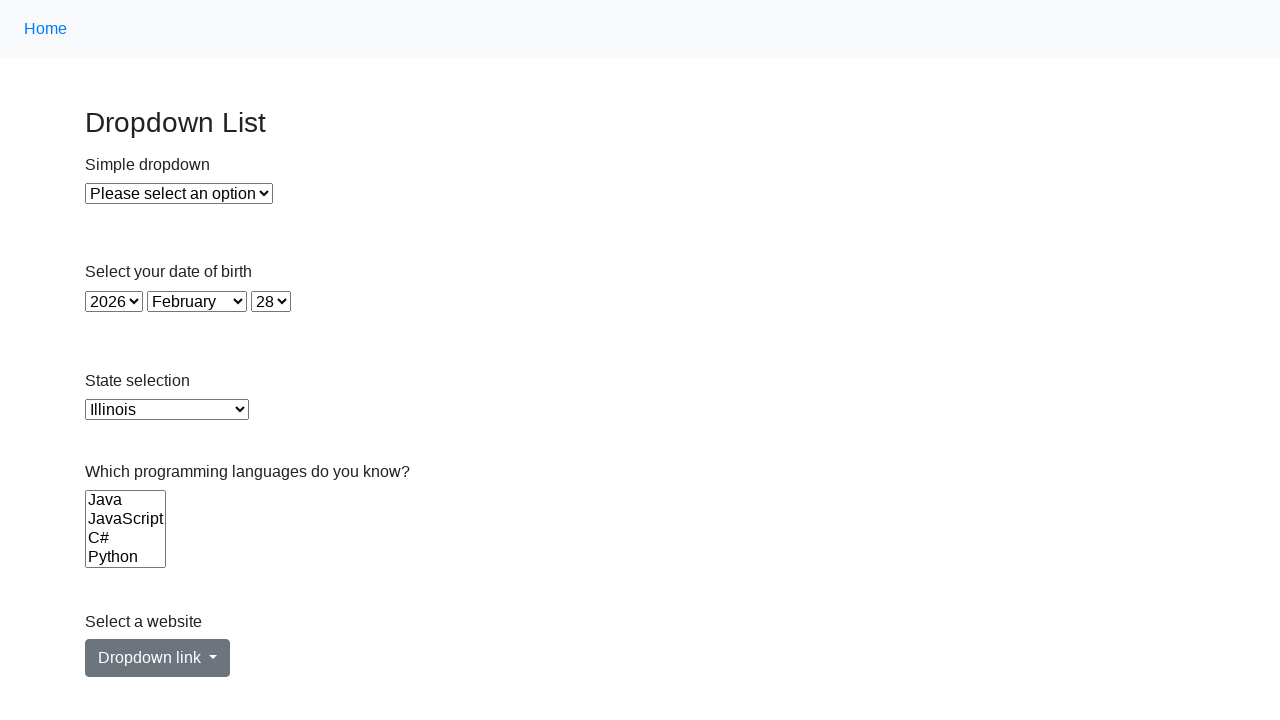

Selected Virginia from state dropdown by value on #state
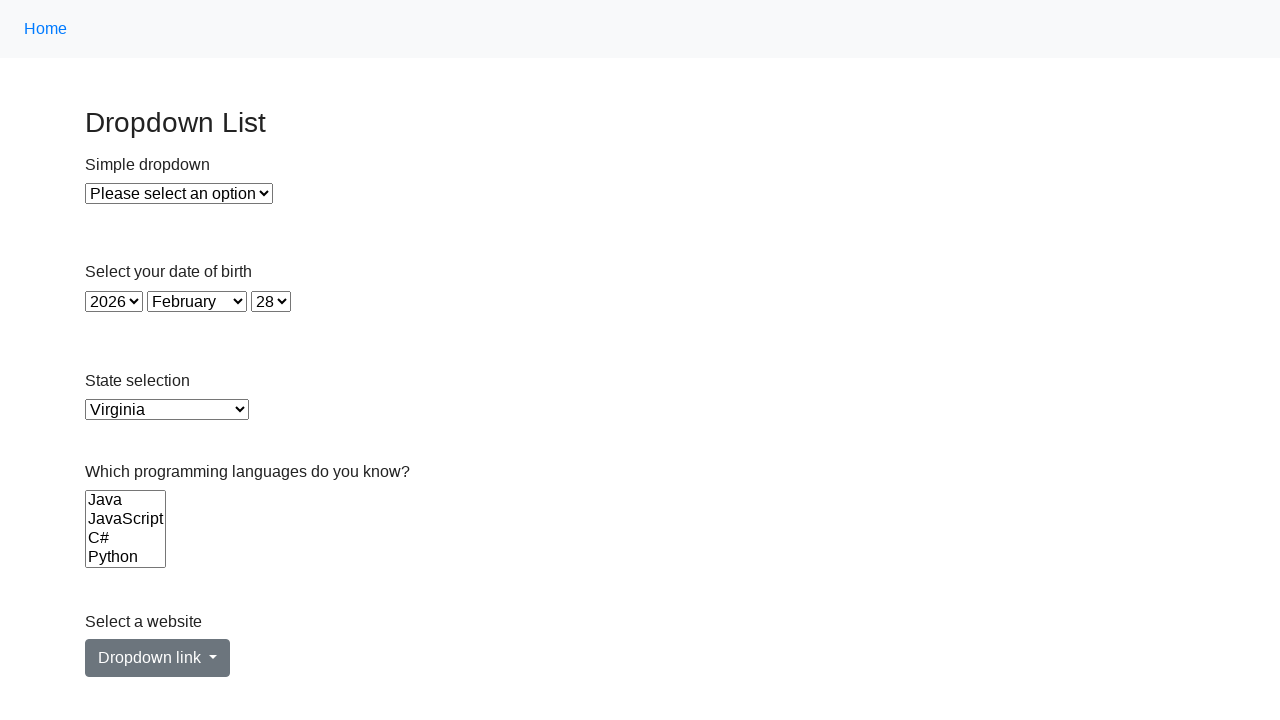

Selected California from state dropdown by index on #state
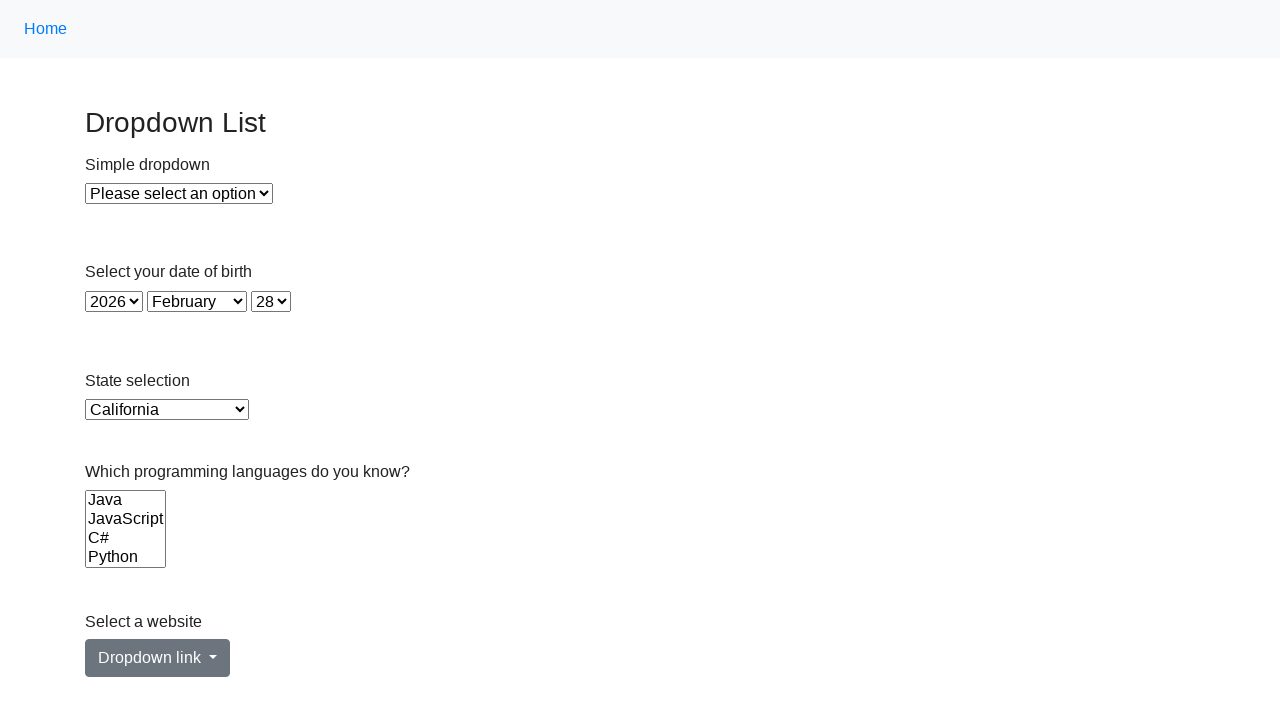

Retrieved selected option text content
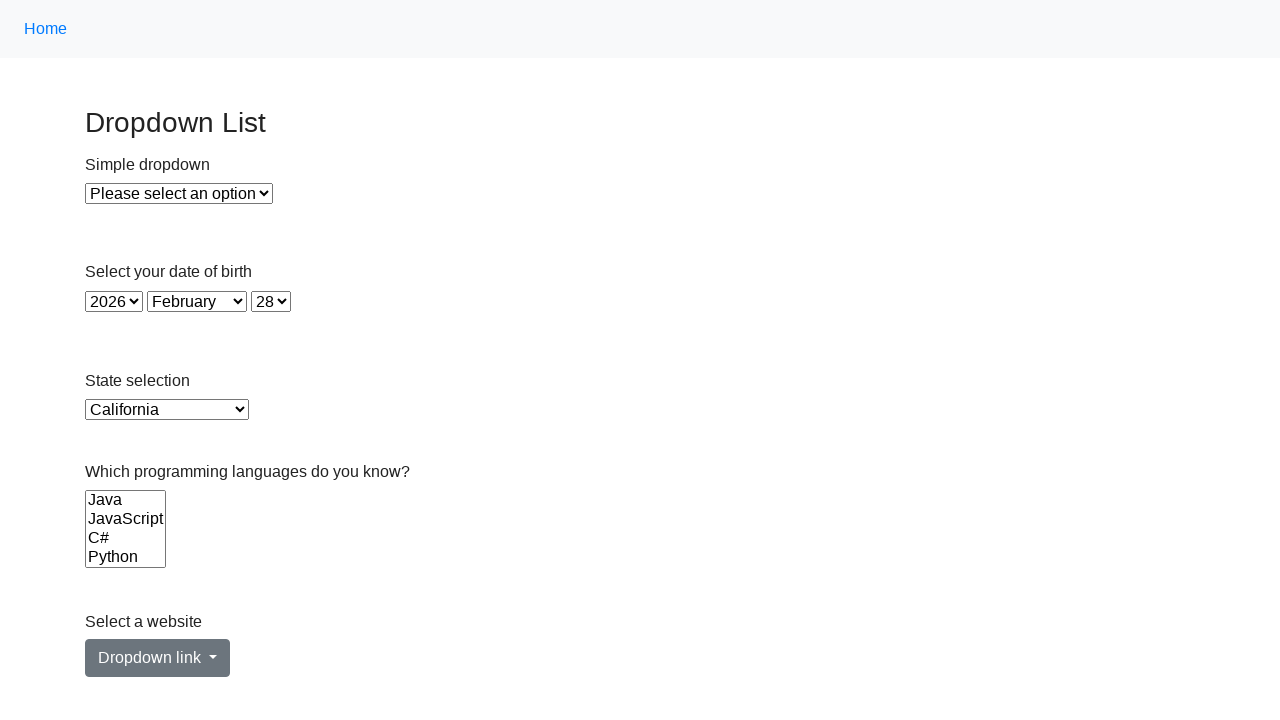

Verified California is the final selected option
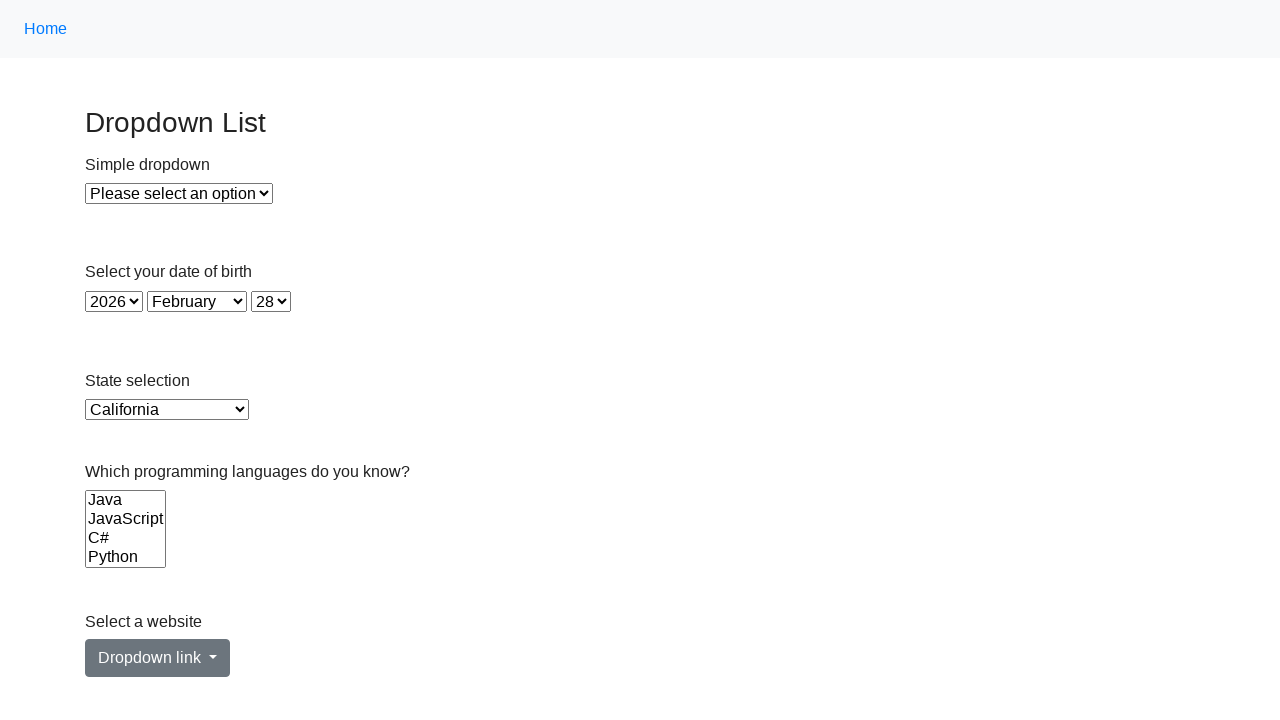

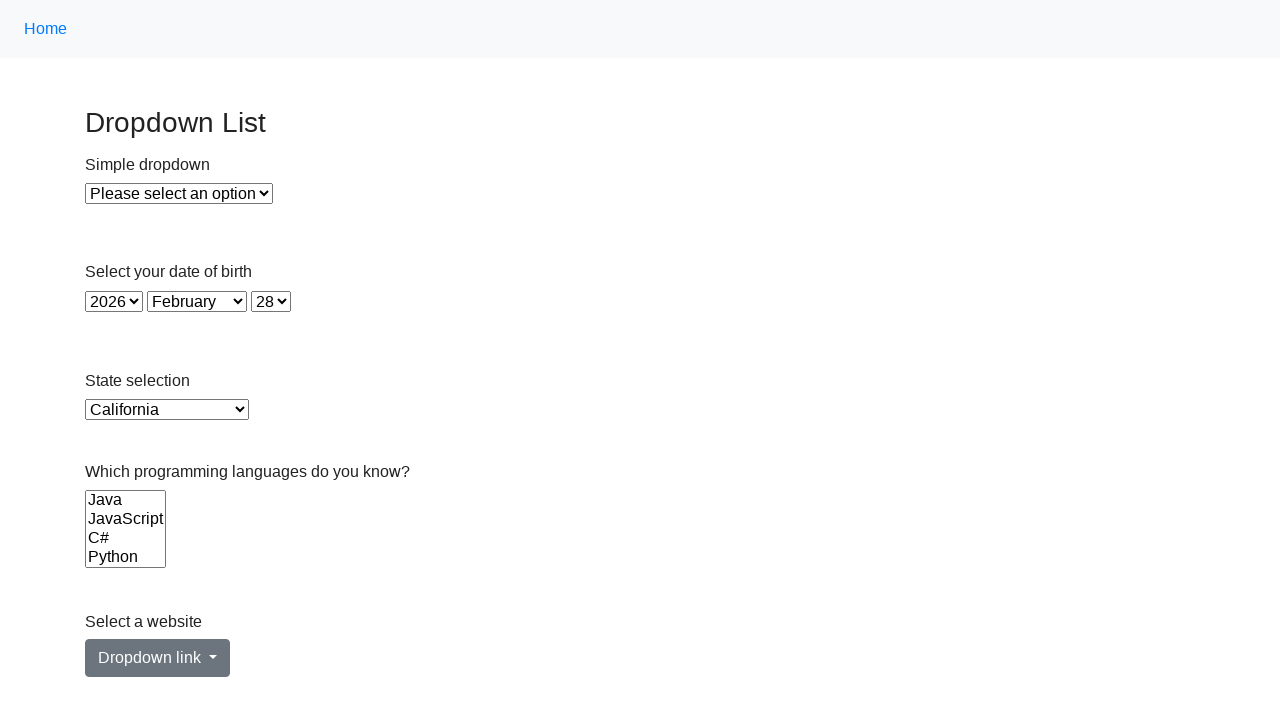